Clicks on option 1 in the dropdown and verifies it becomes selected

Starting URL: http://the-internet.herokuapp.com/dropdown

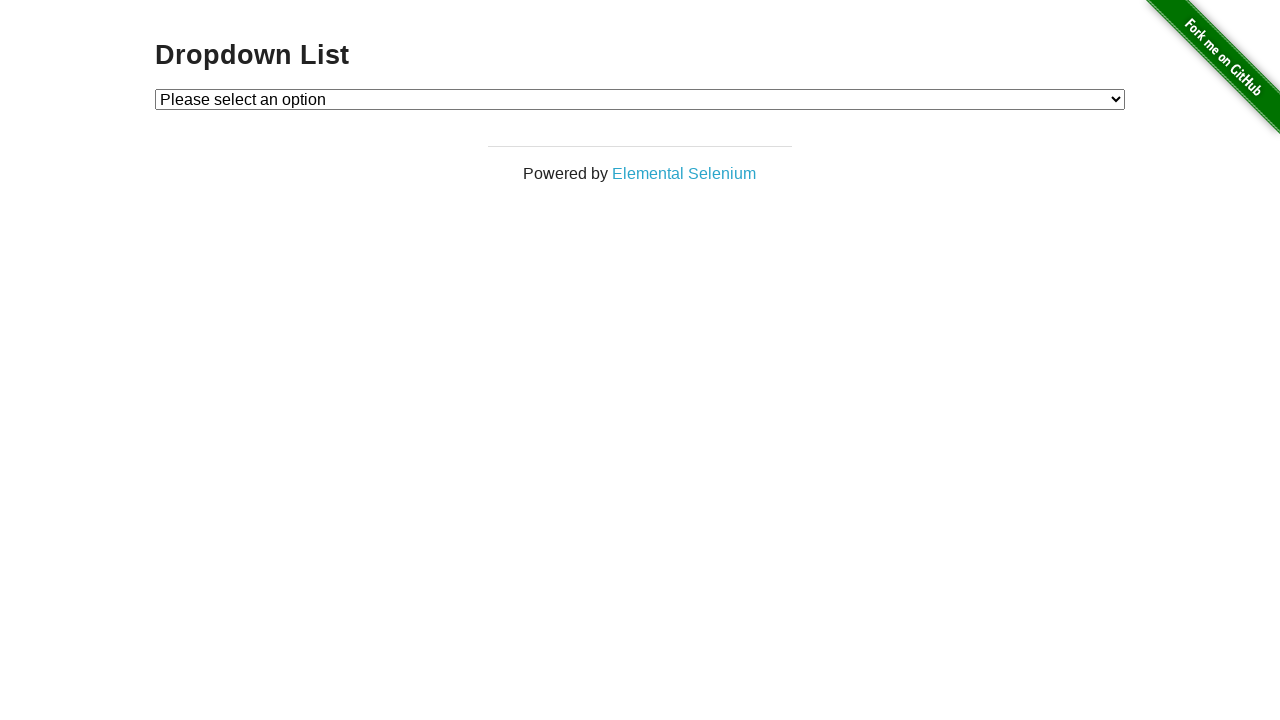

Selected option 1 from the dropdown menu on #dropdown
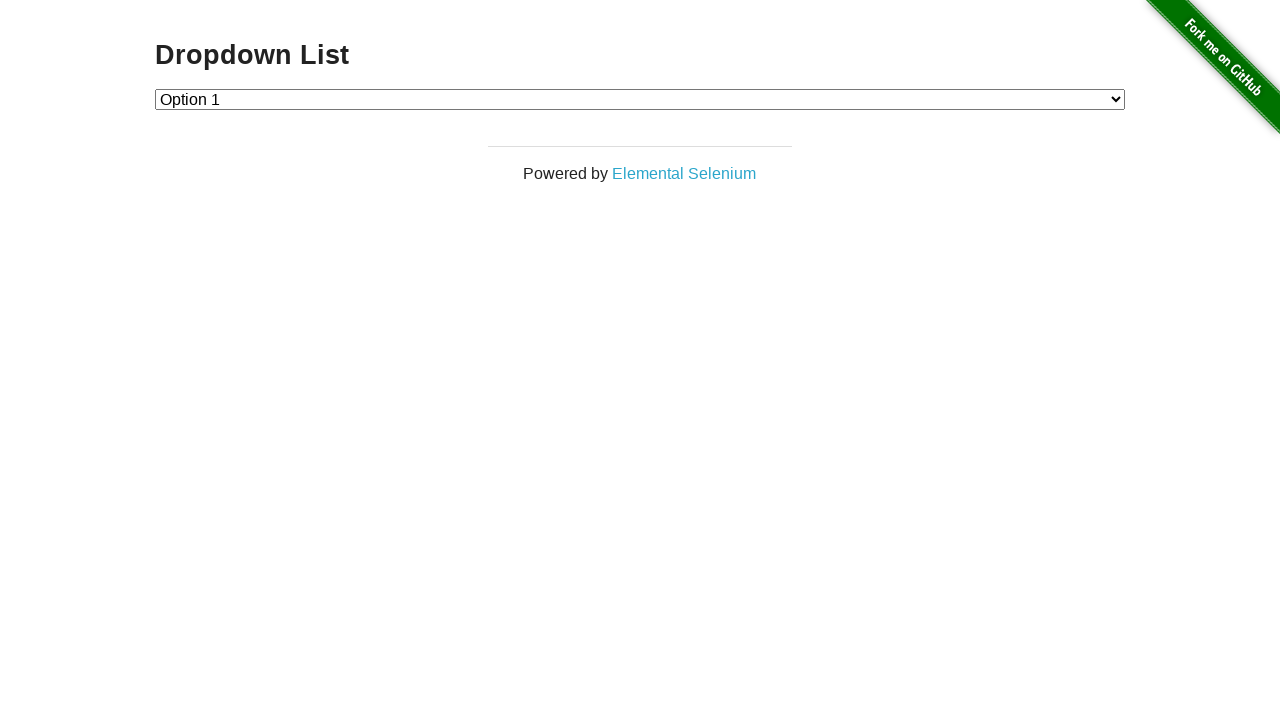

Retrieved the currently selected dropdown value
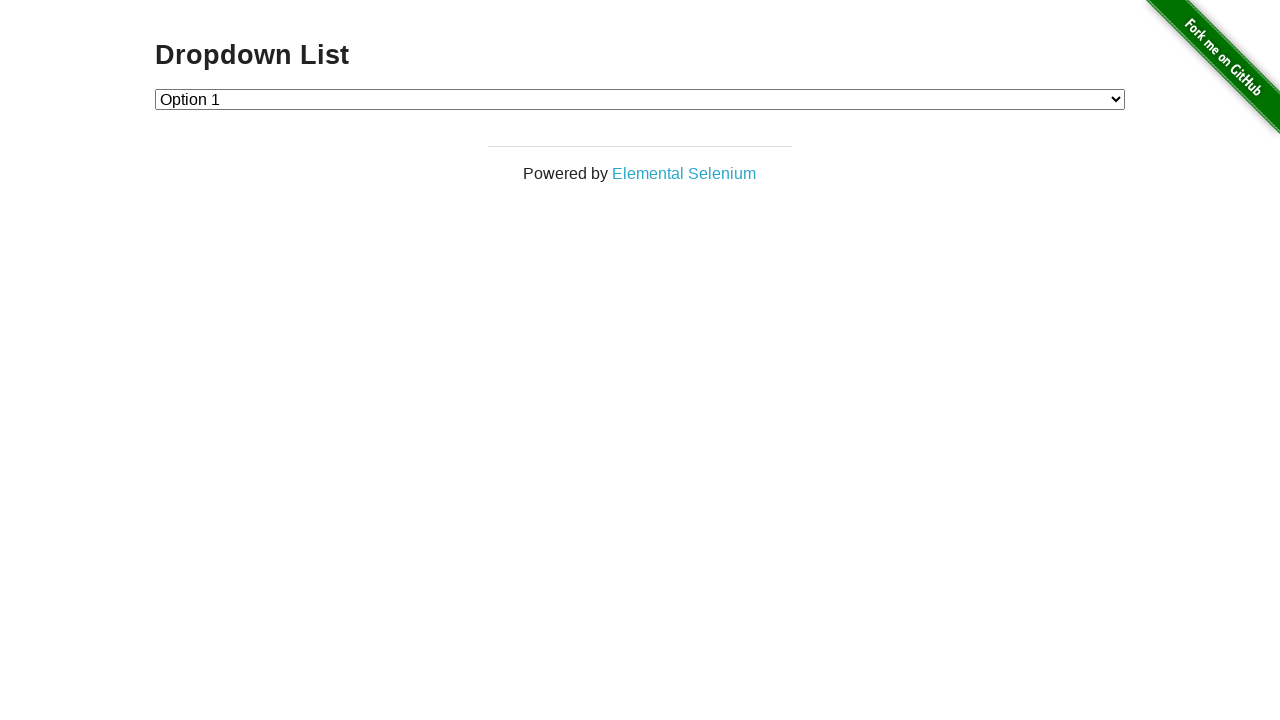

Verified that option 1 is correctly selected (assertion passed)
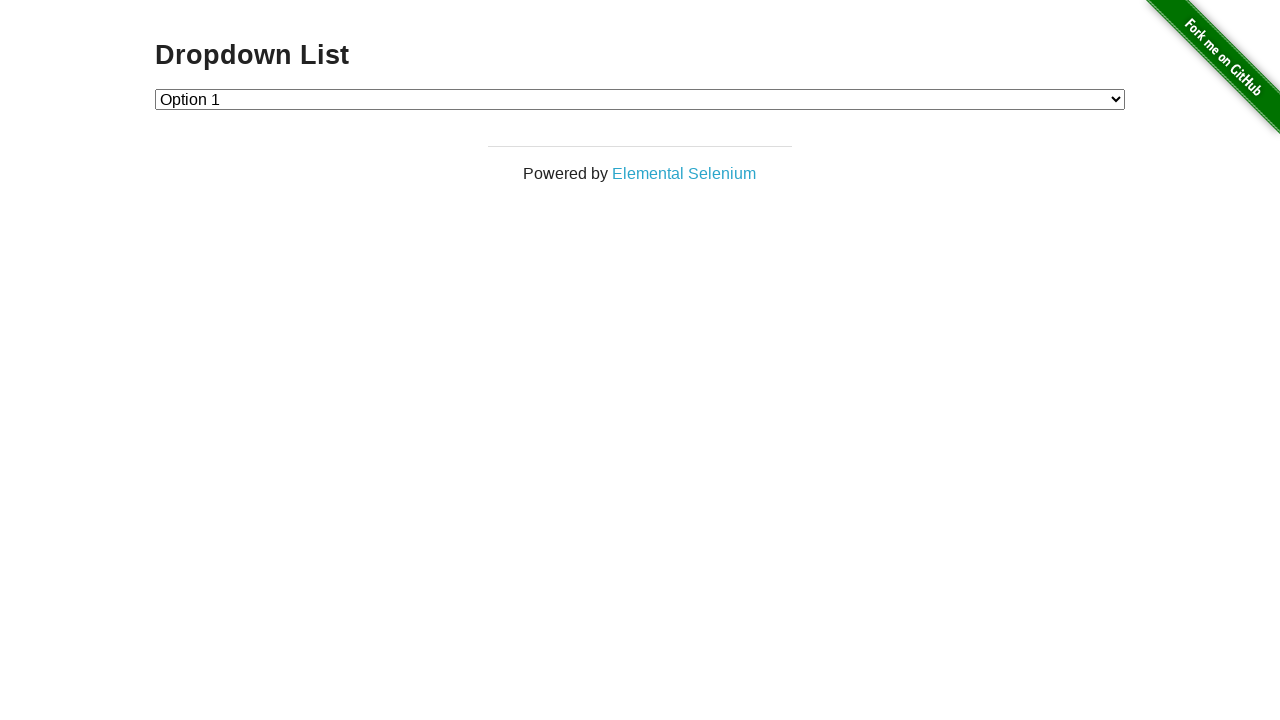

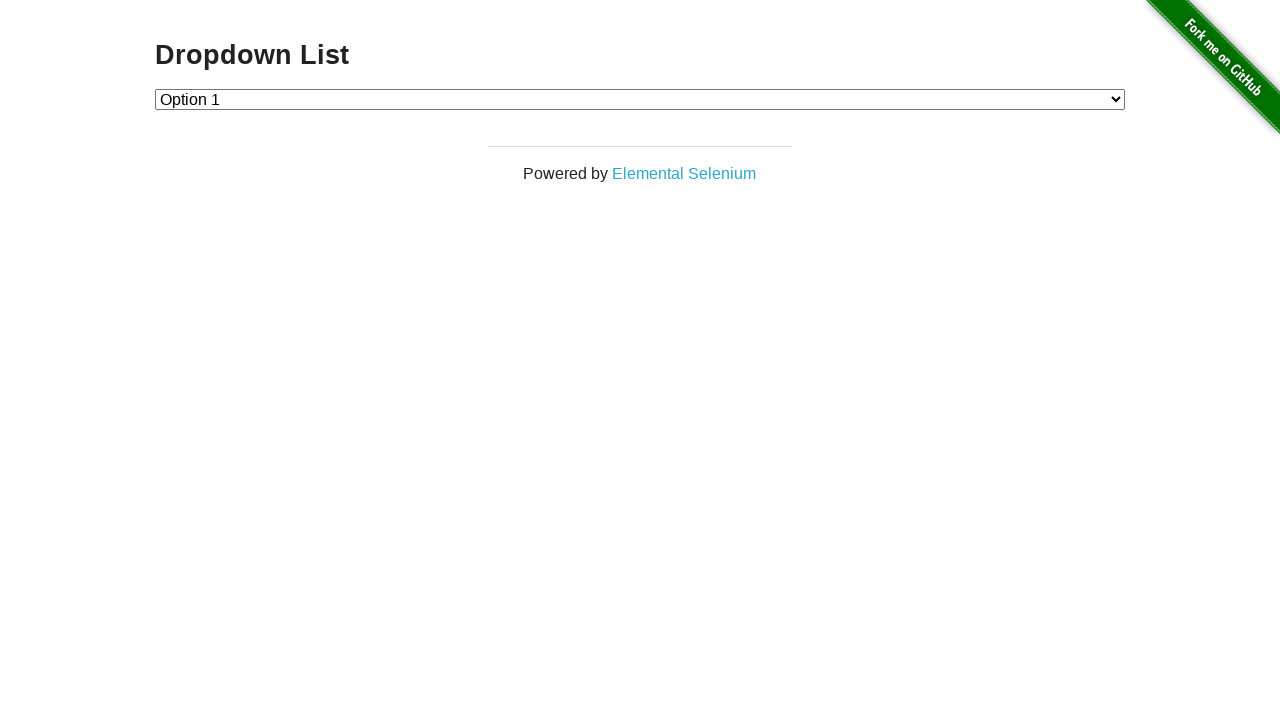